Tests that the form rejects empty email field by leaving email blank and filling other fields

Starting URL: https://davi-vert.vercel.app/index.html

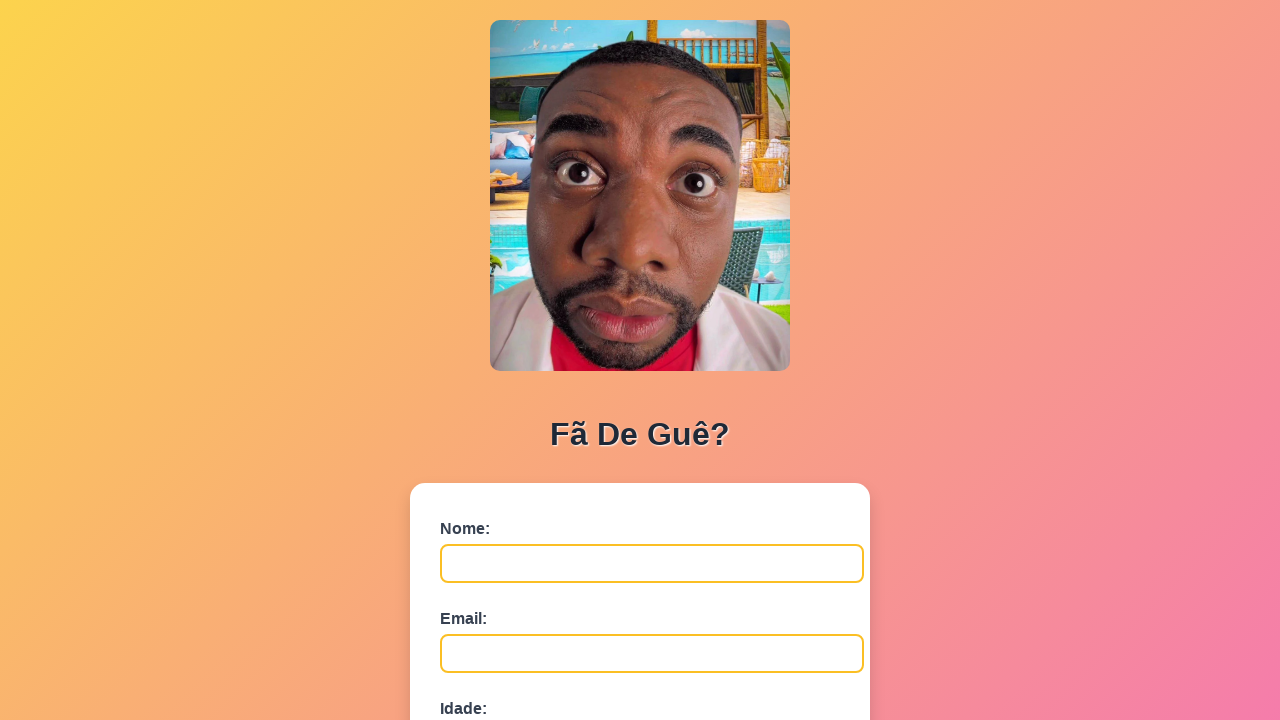

Cleared browser localStorage
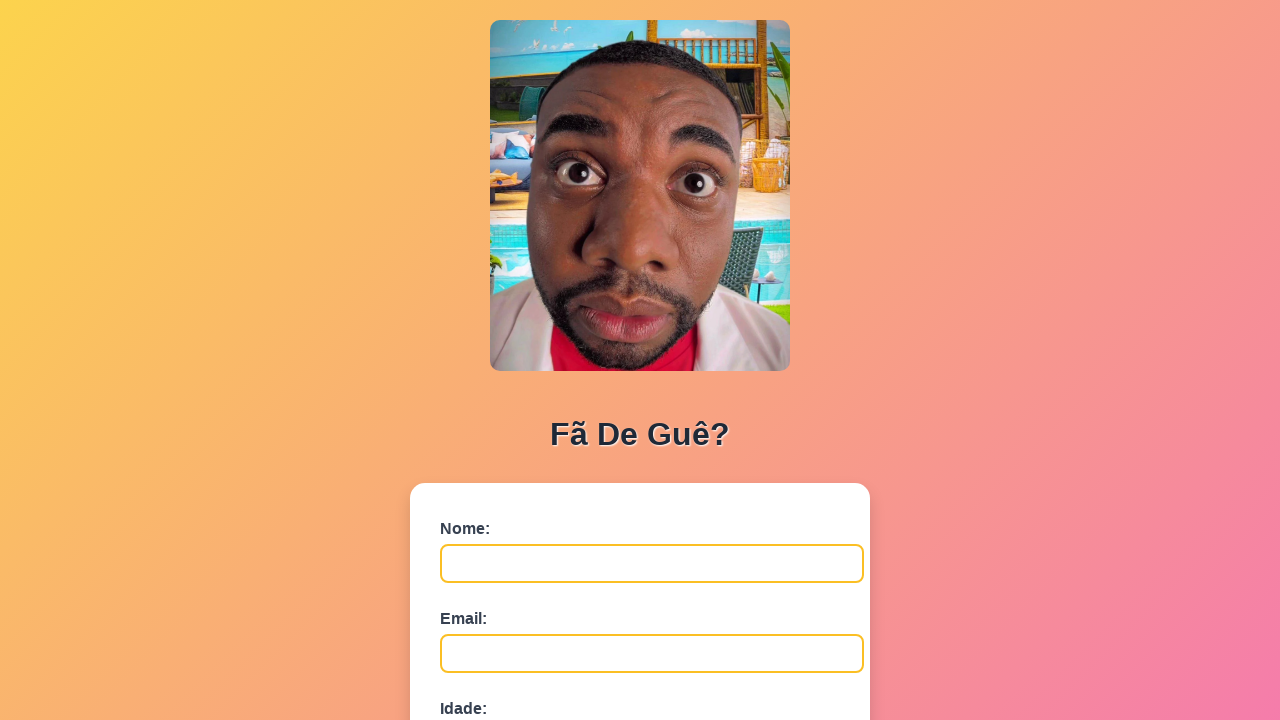

Filled name field with 'Julia Costa' on #nome
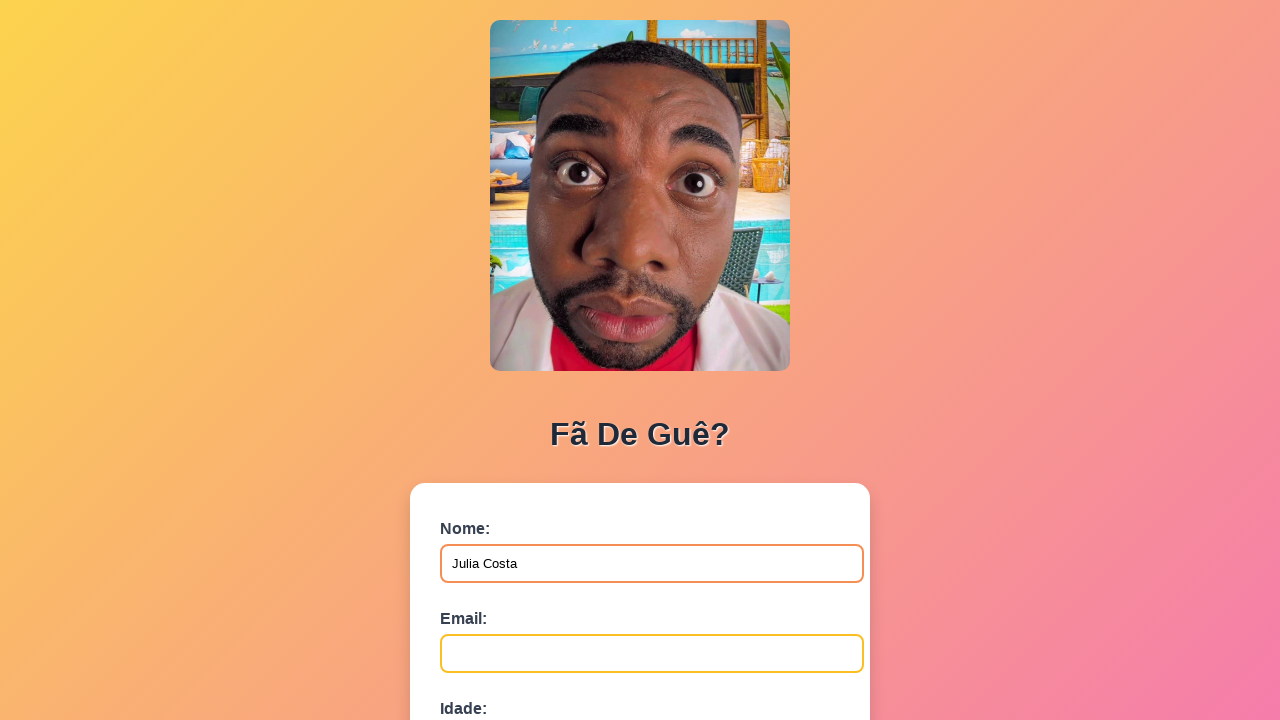

Left email field empty (intentionally blank) on #email
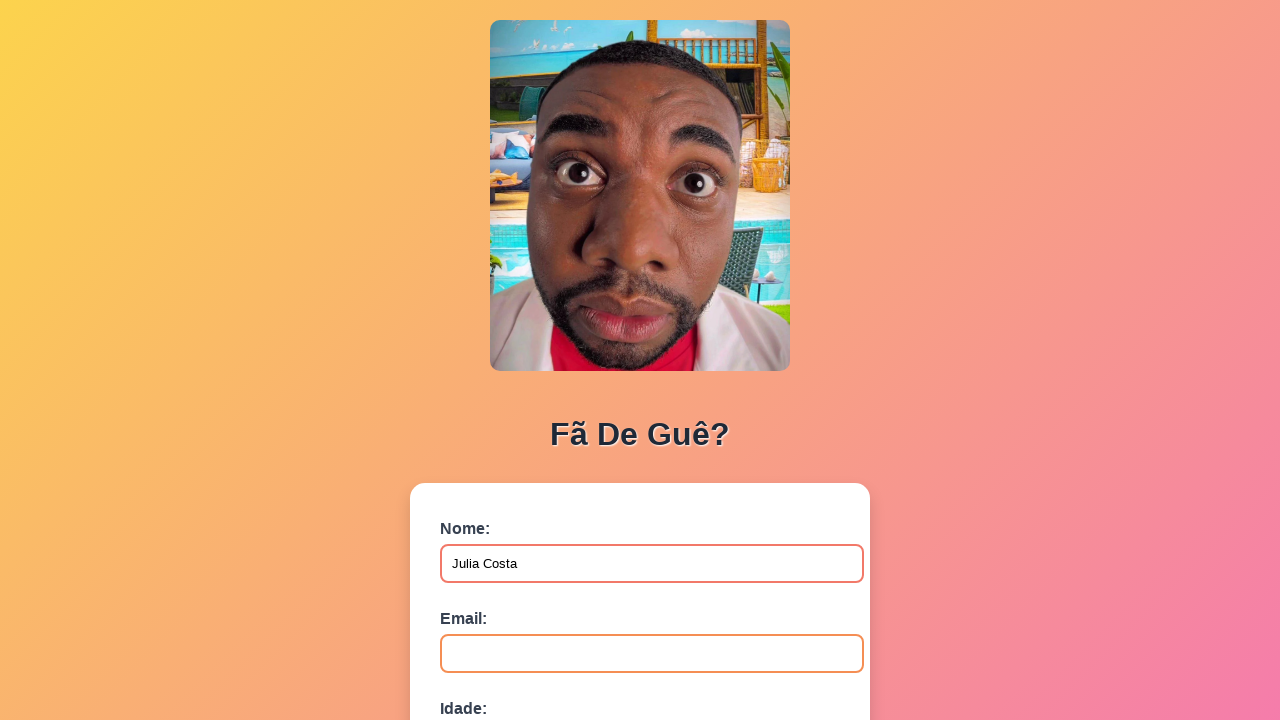

Filled age field with '28' on #idade
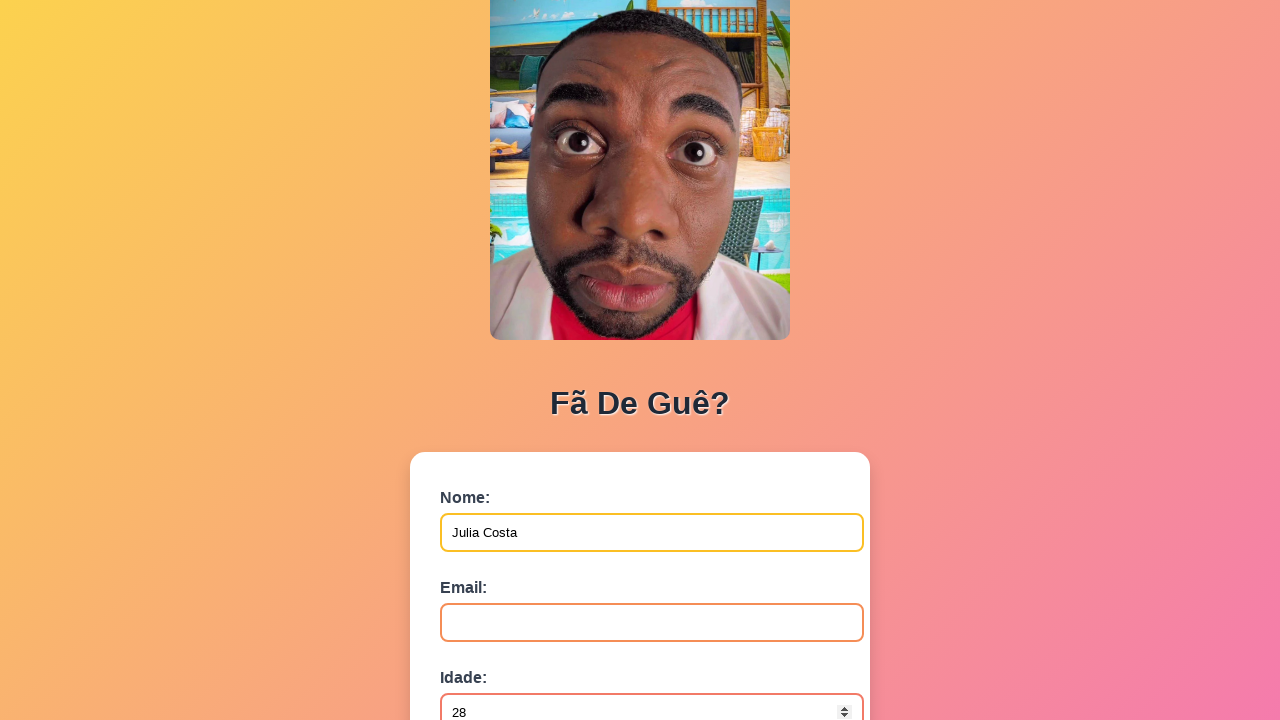

Clicked submit button to attempt form submission with empty email at (490, 569) on button[type='submit']
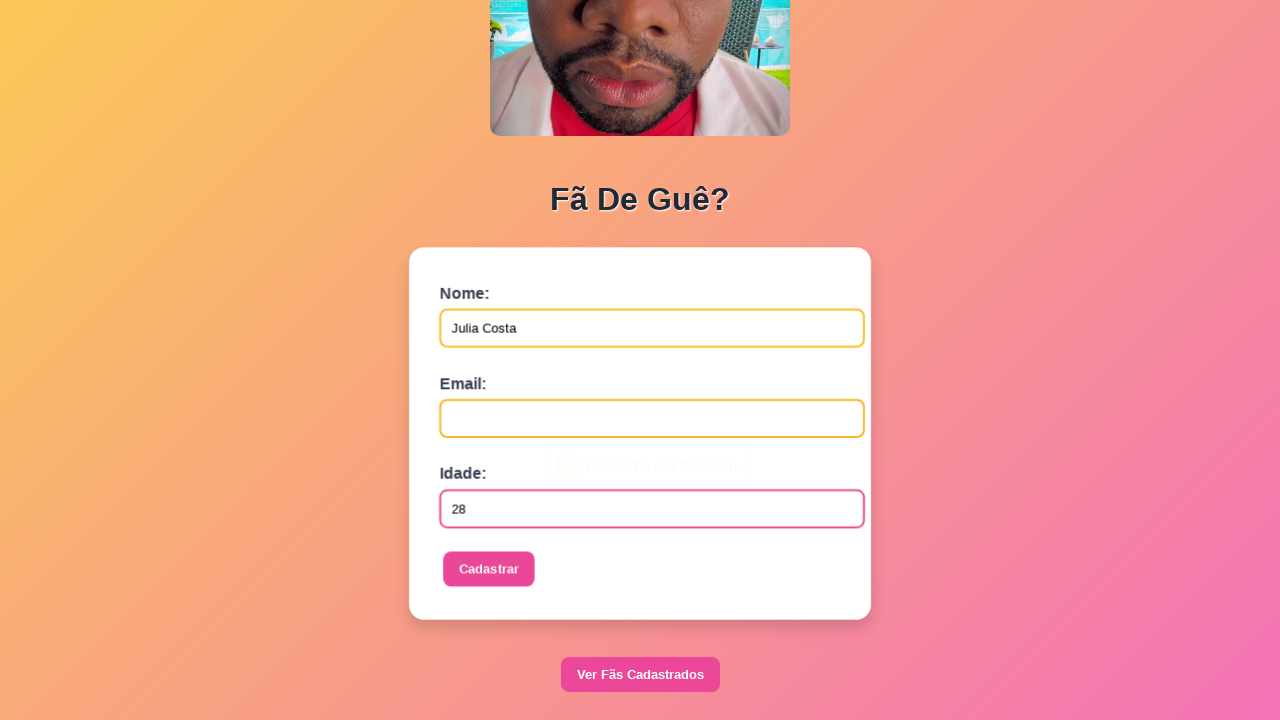

Waited 500ms for validation alert to appear
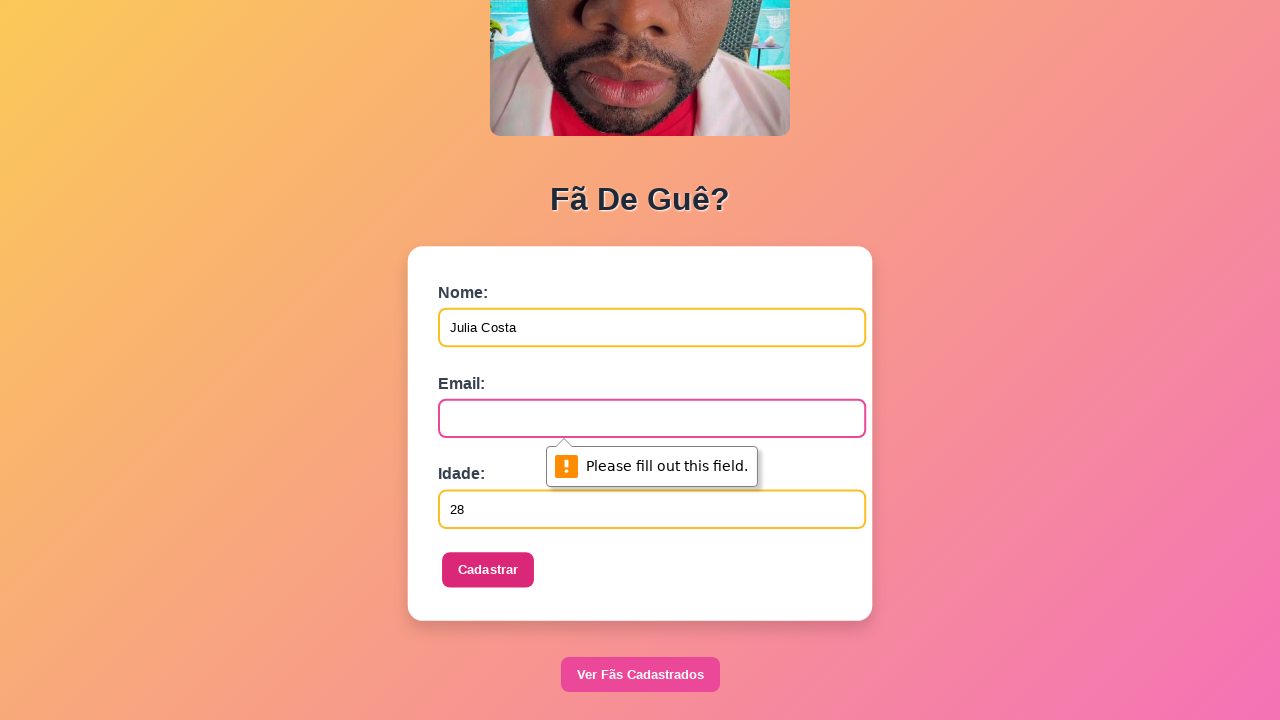

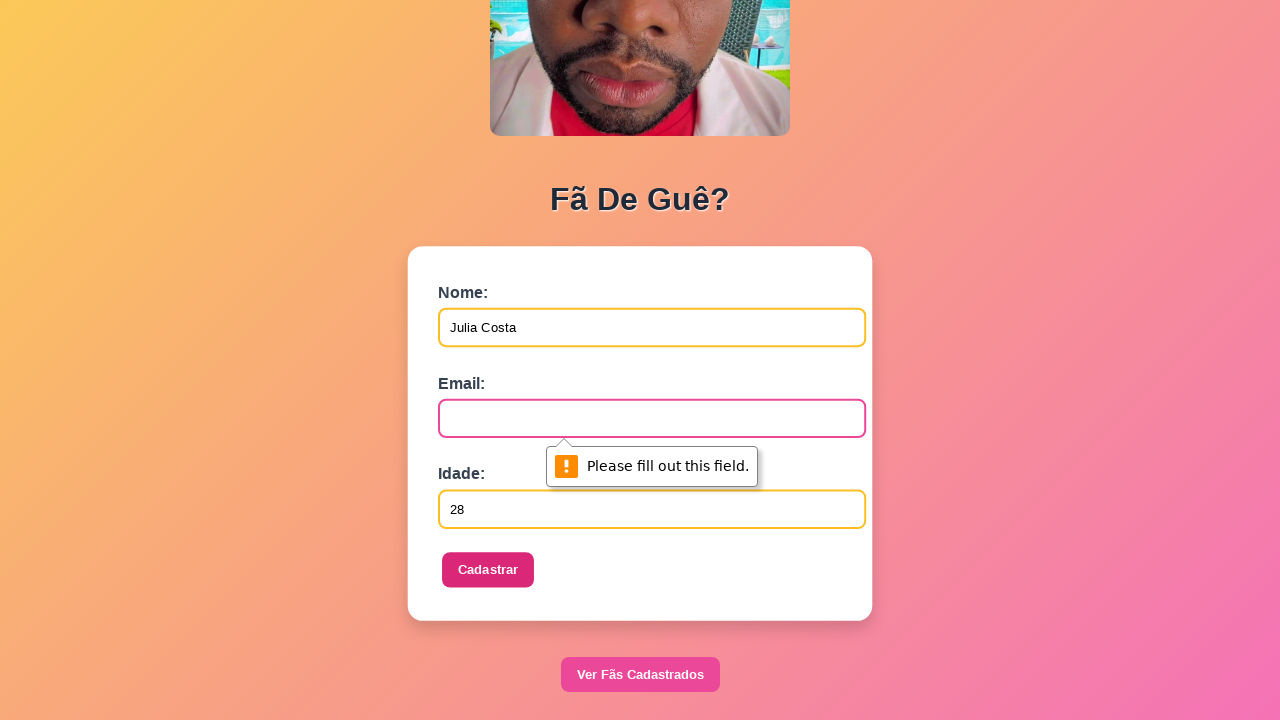